Tests dynamic controls and loading elements on herokuapp.com by clicking buttons and waiting for elements to appear, demonstrating different wait strategies across multiple pages.

Starting URL: https://the-internet.herokuapp.com/dynamic_controls

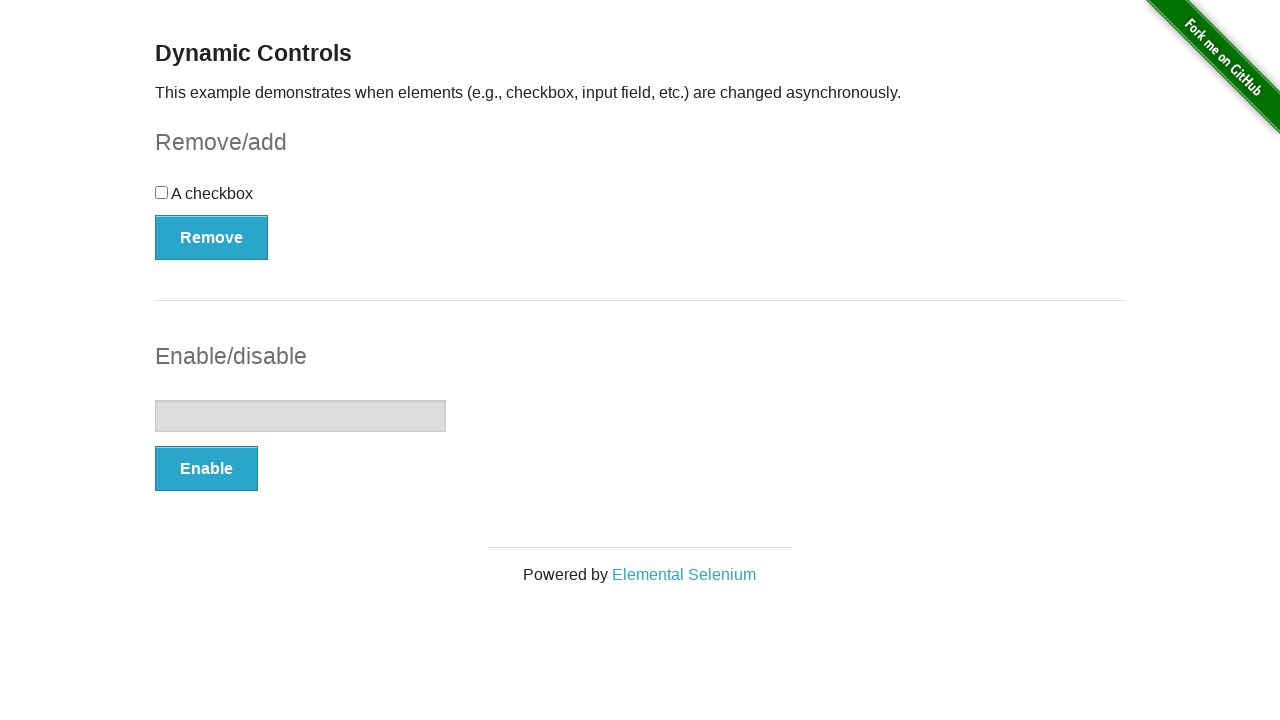

Clicked remove button in checkbox example at (212, 237) on #checkbox-example > button
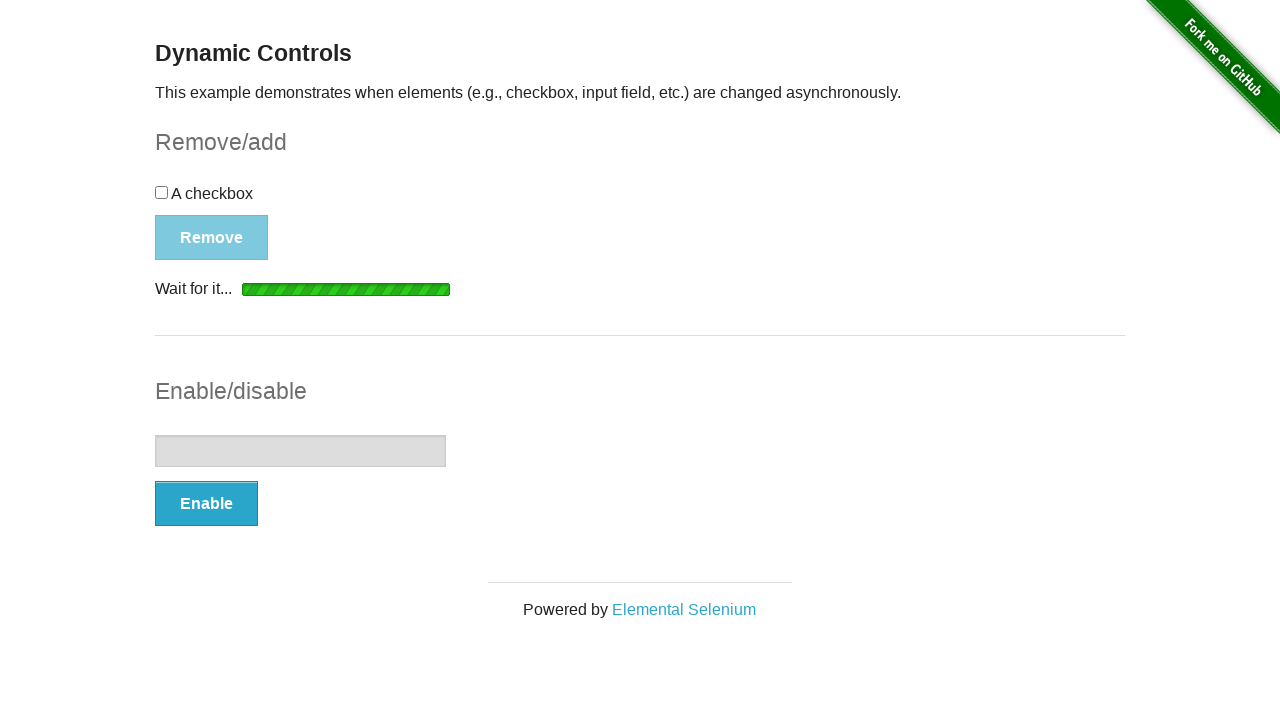

Waited for message element to appear
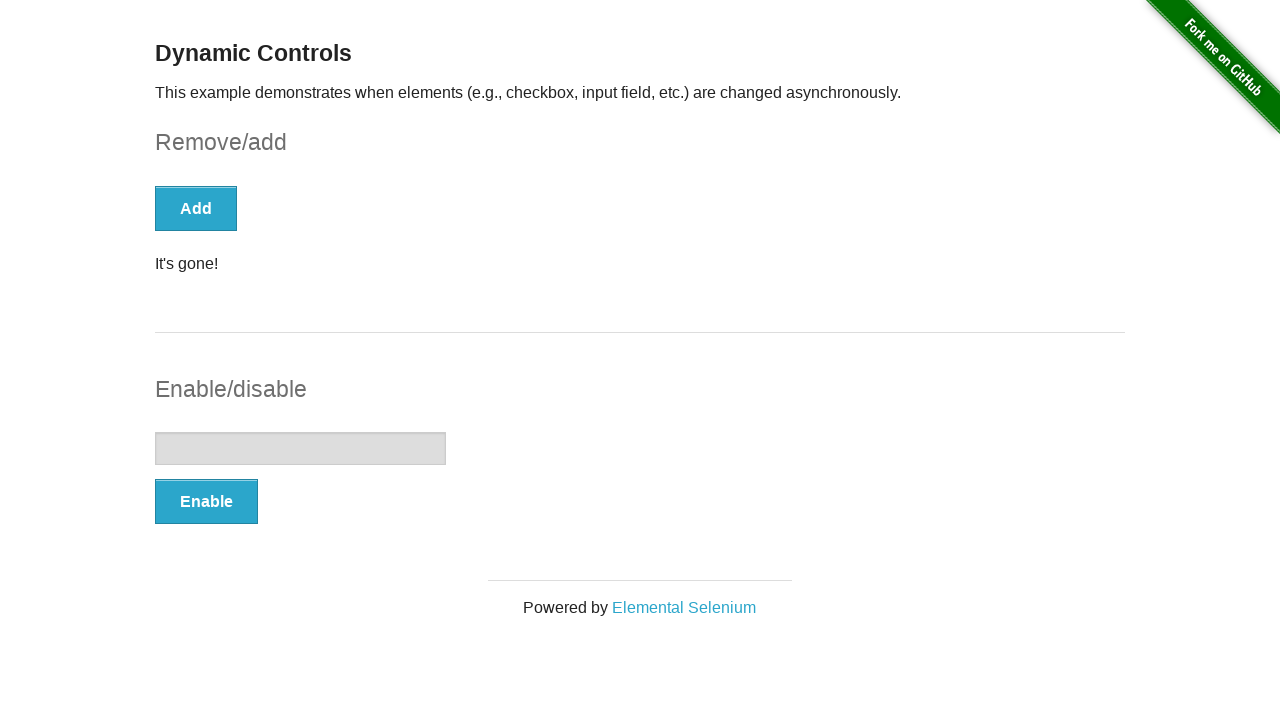

Located message element
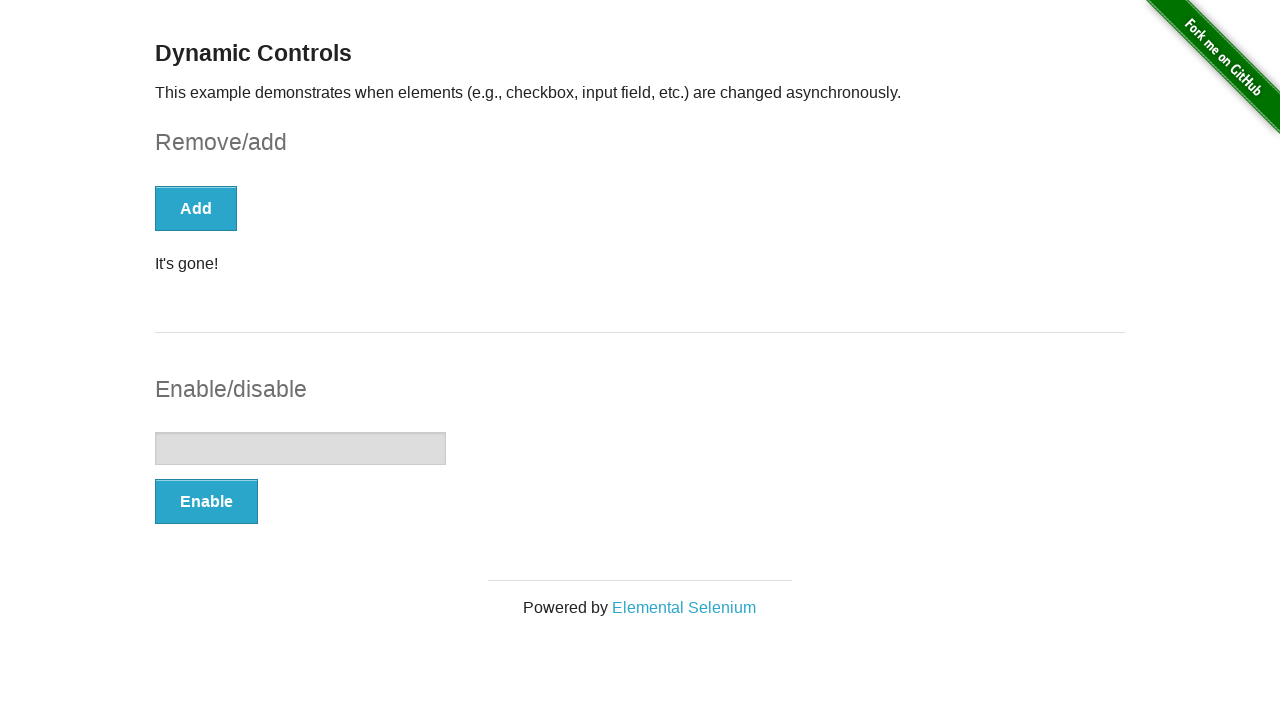

Verified message element is visible
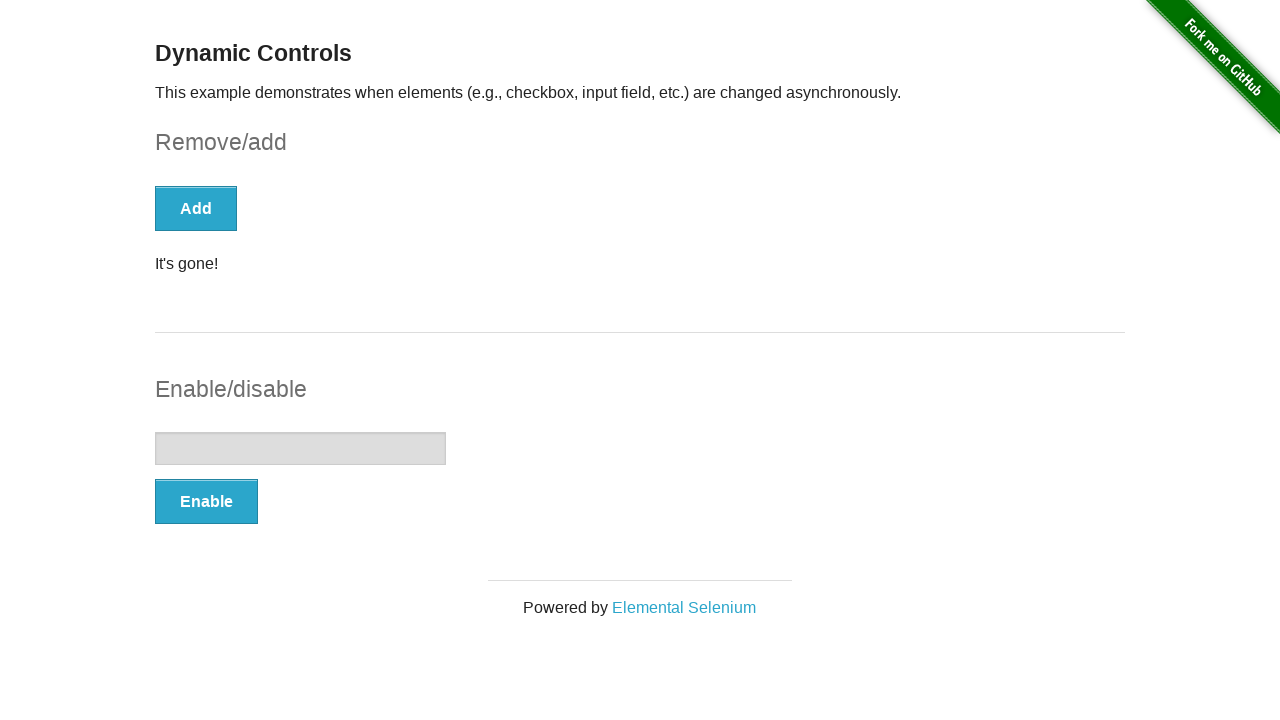

Navigated to dynamic loading page 1
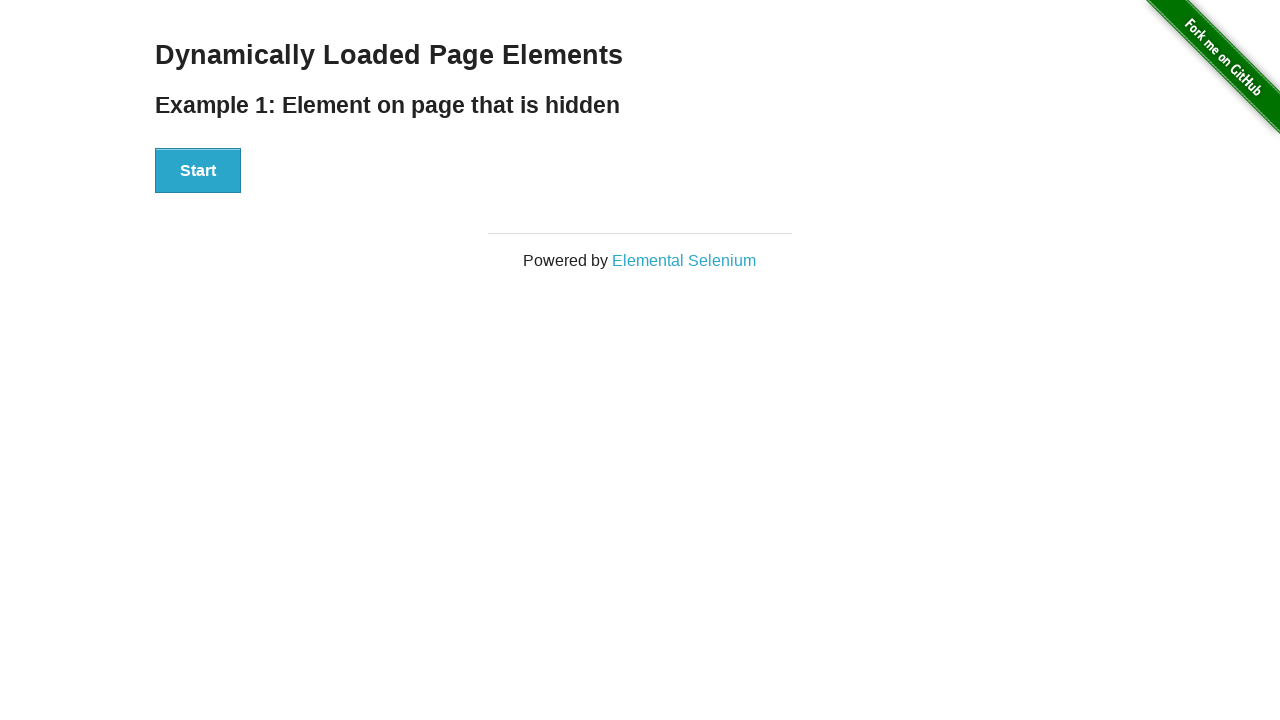

Clicked start button on dynamic loading page at (198, 171) on #start > button
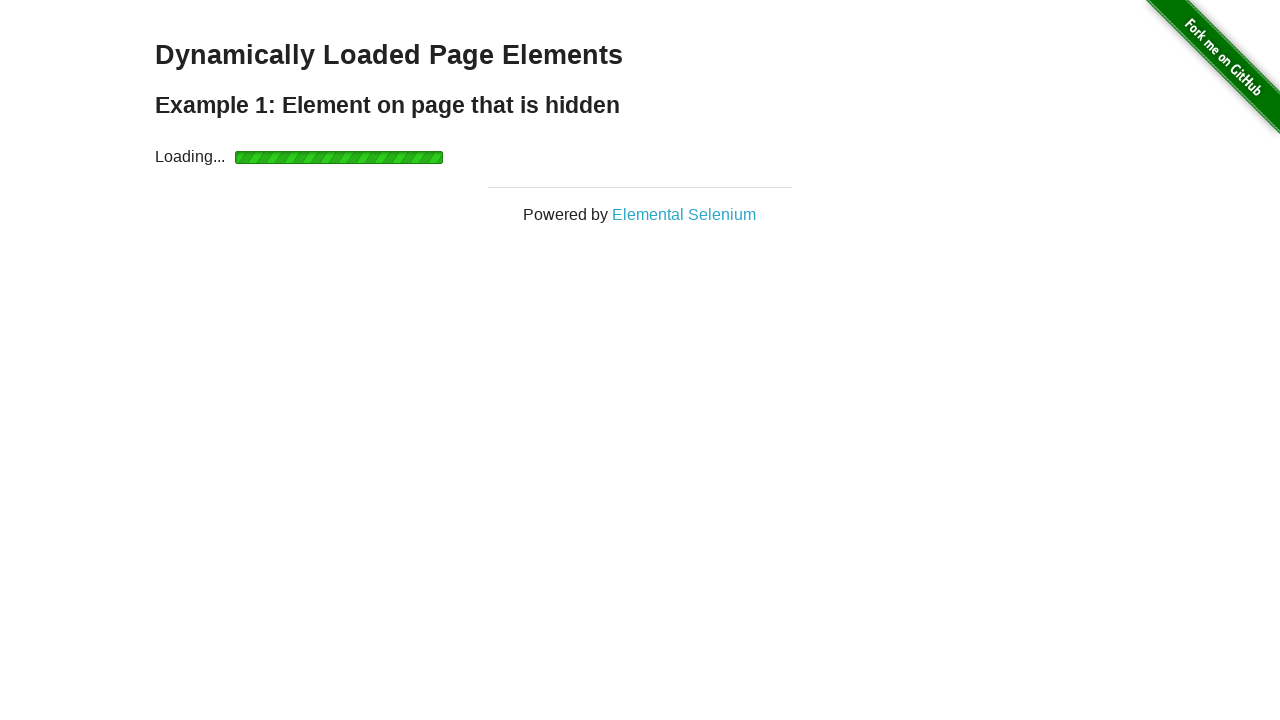

Waited for finish element to become visible
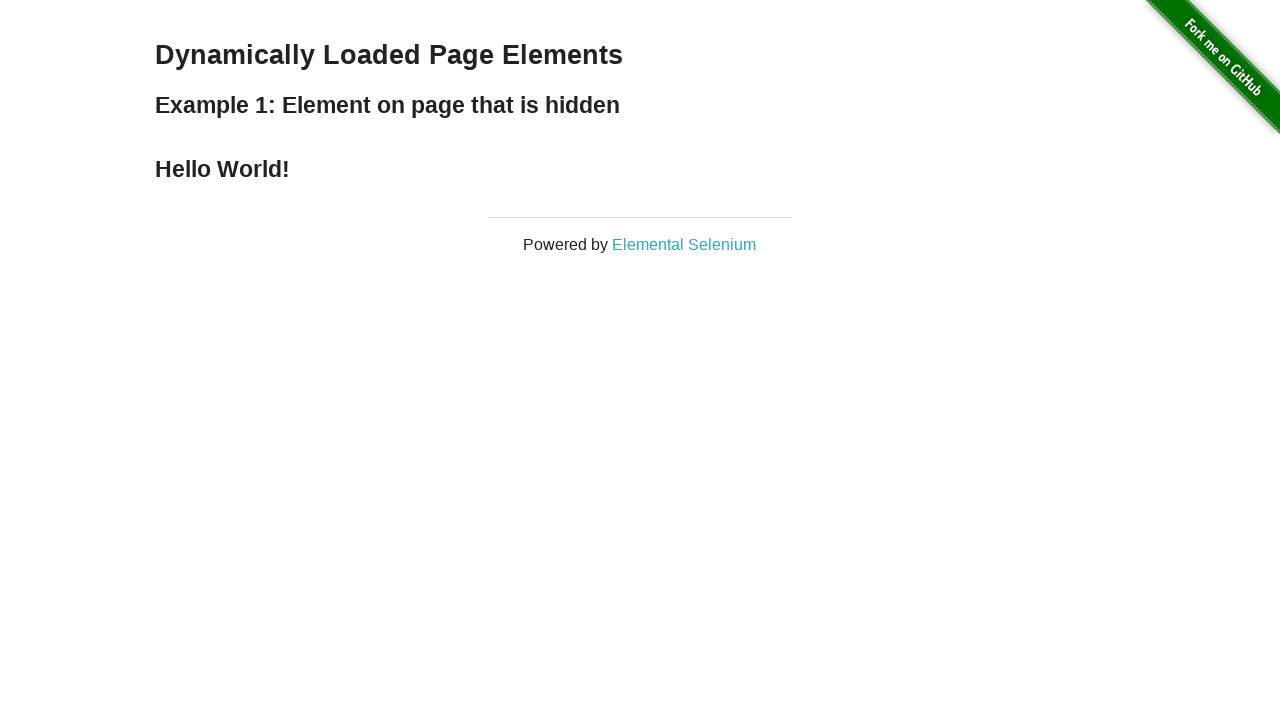

Located finish element
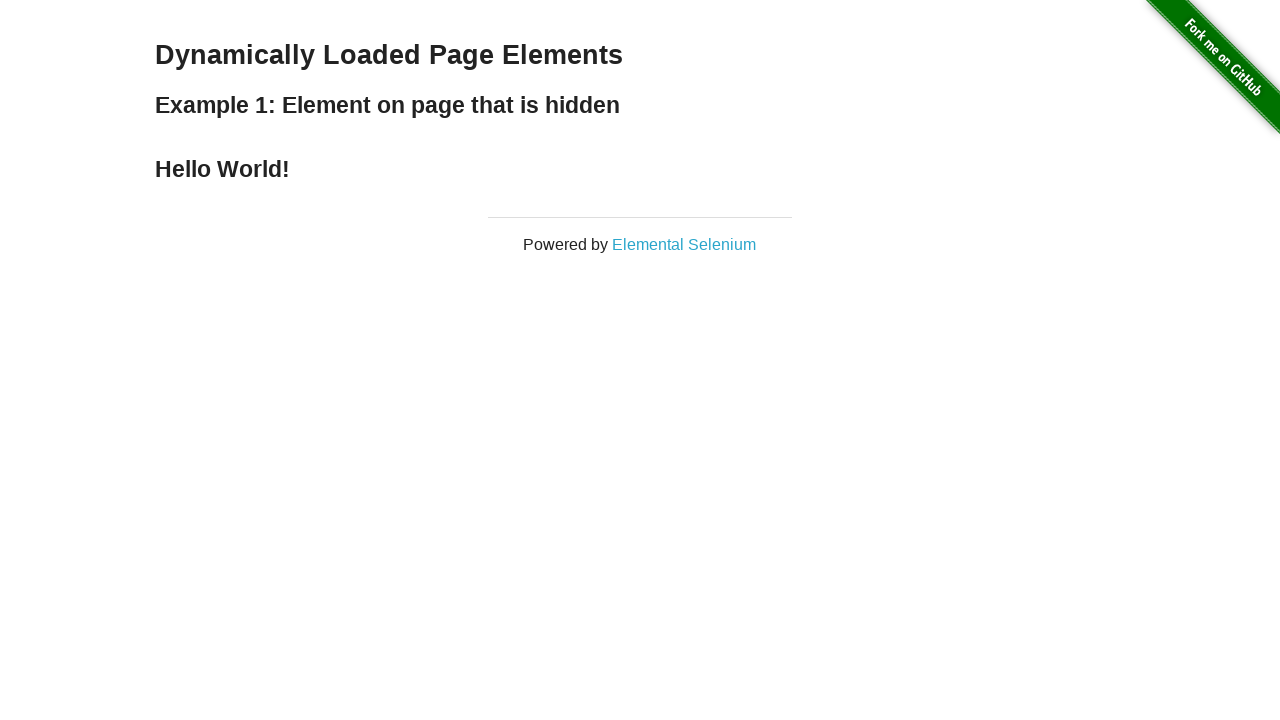

Verified finish element is visible
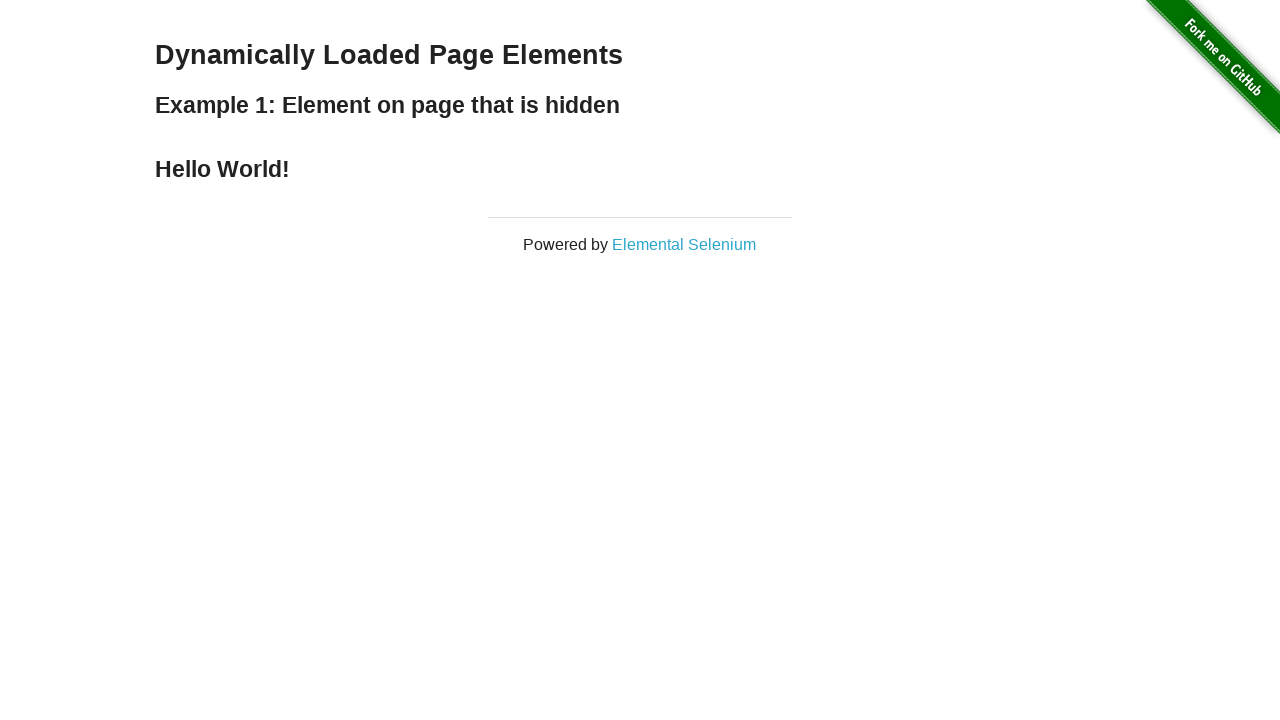

Navigated back to dynamic controls page
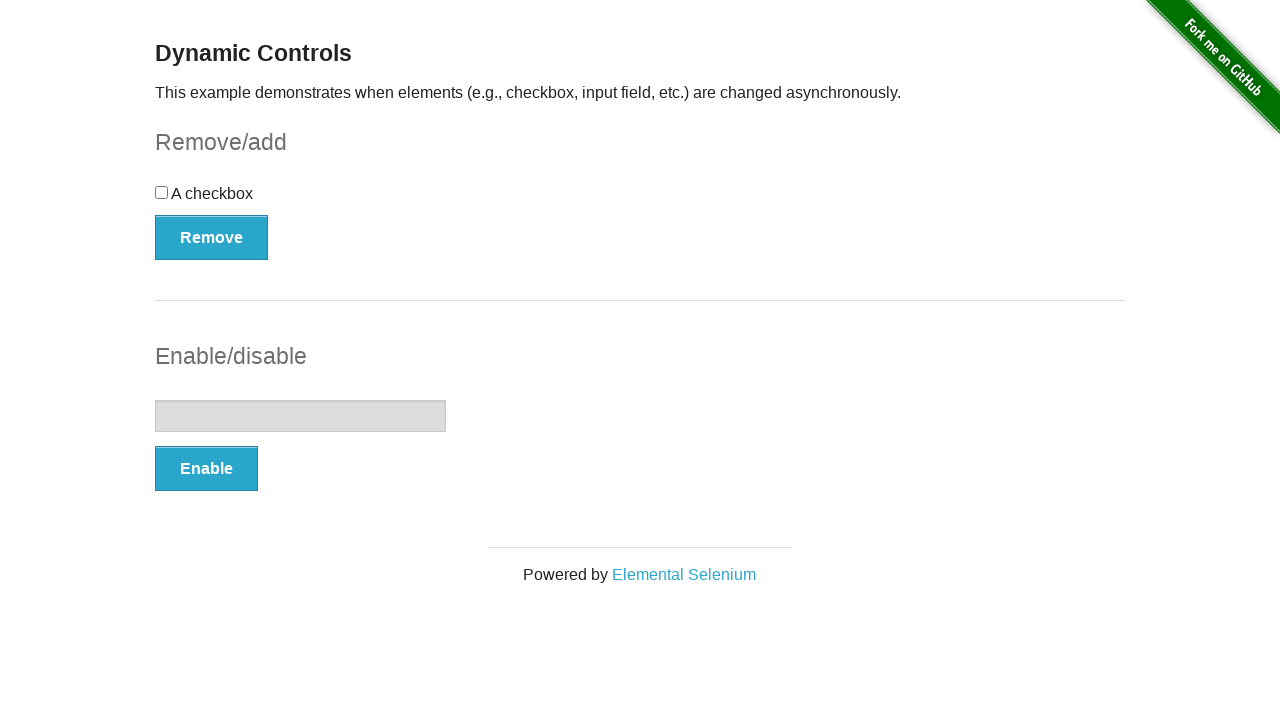

Clicked remove button again in checkbox example at (212, 237) on #checkbox-example > button
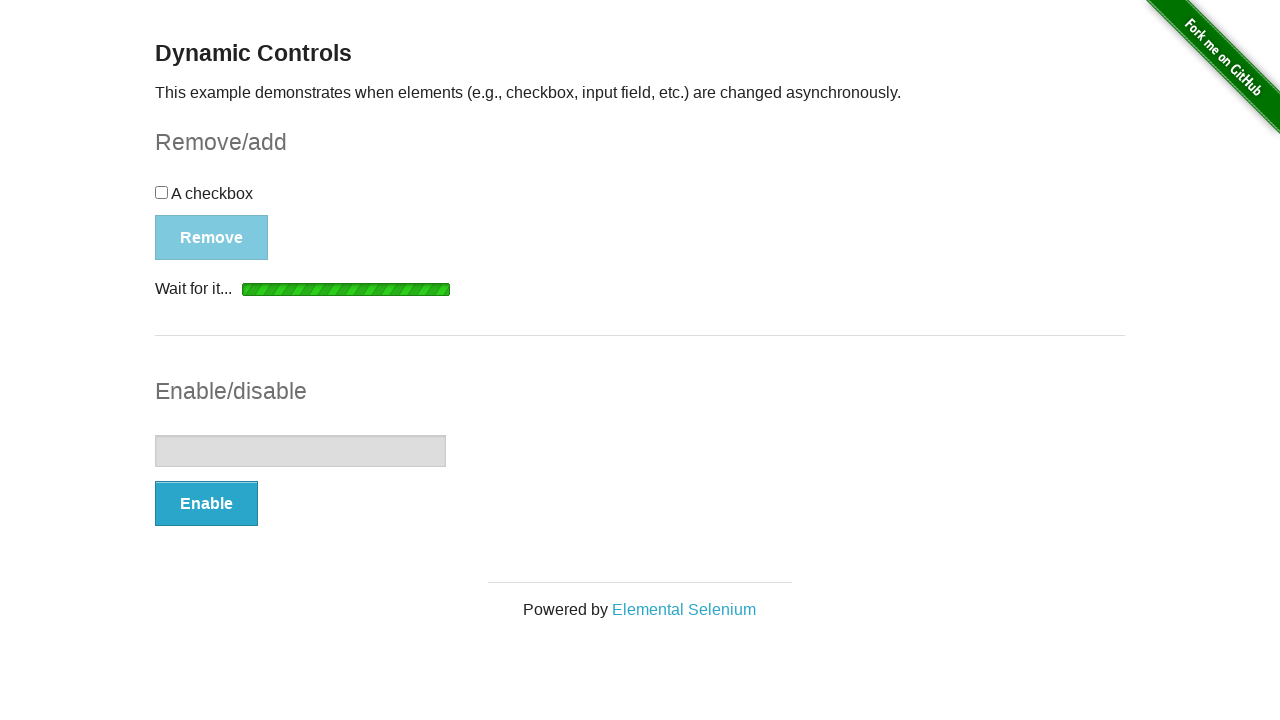

Waited for message element to appear again
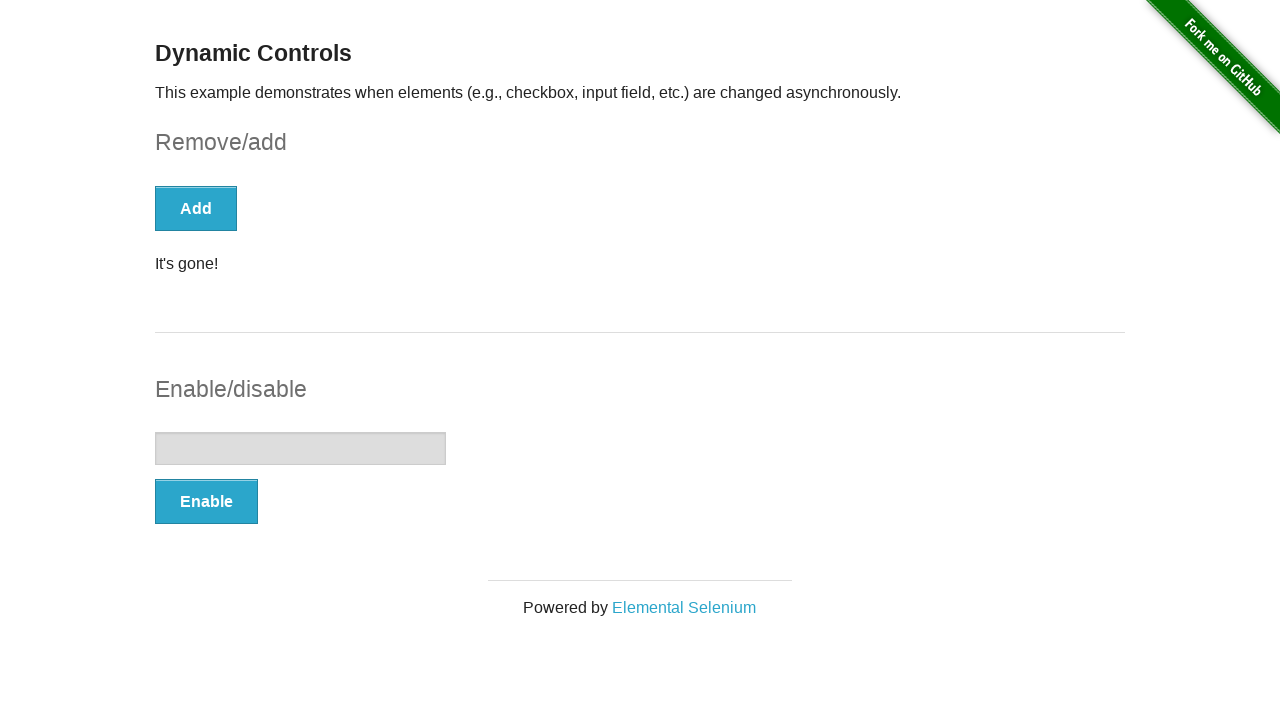

Located message element with fluent wait
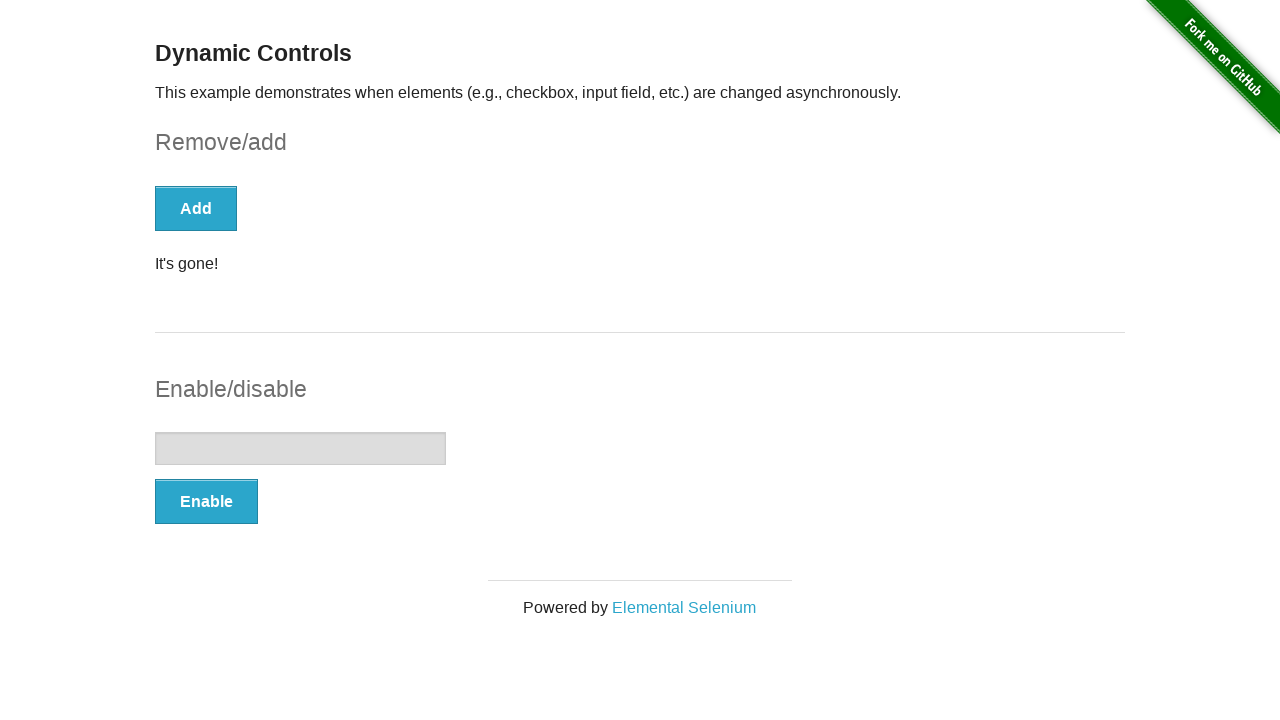

Verified fluent wait message element is visible
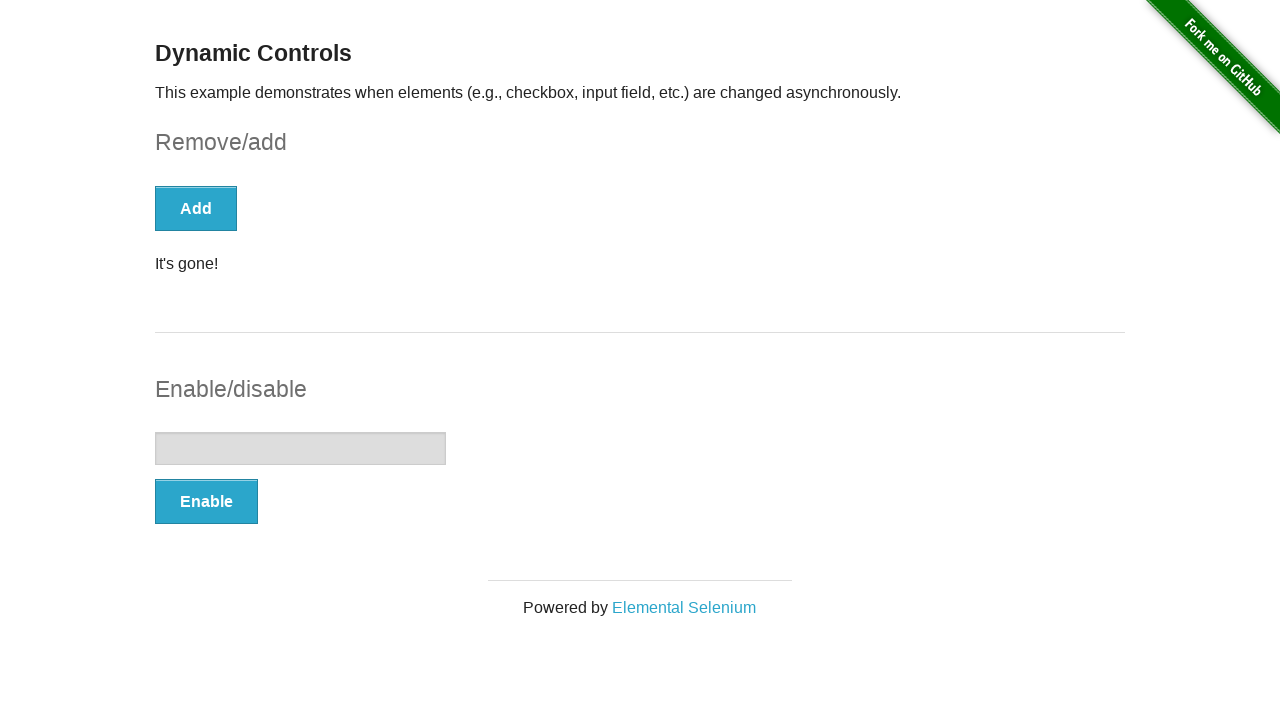

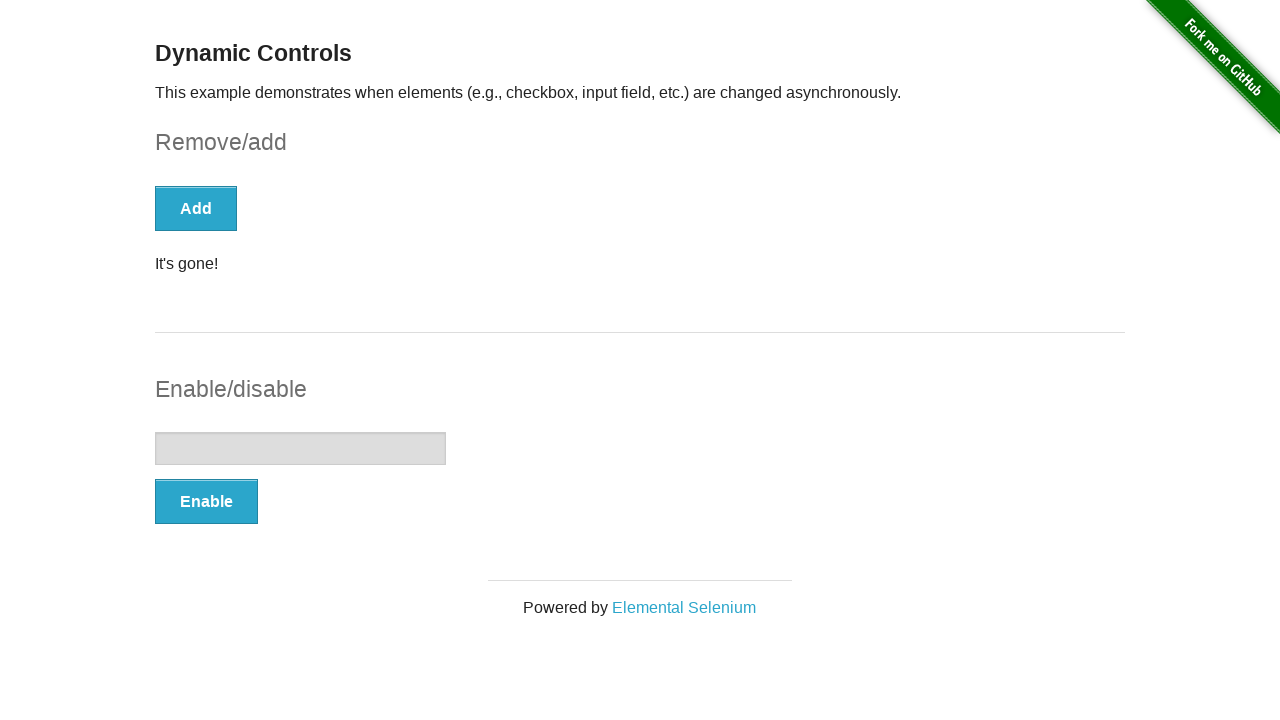